Tests popup window handling by opening a popup window, switching to it, verifying its content, then closing it and returning to the parent window

Starting URL: https://omayo.blogspot.com/

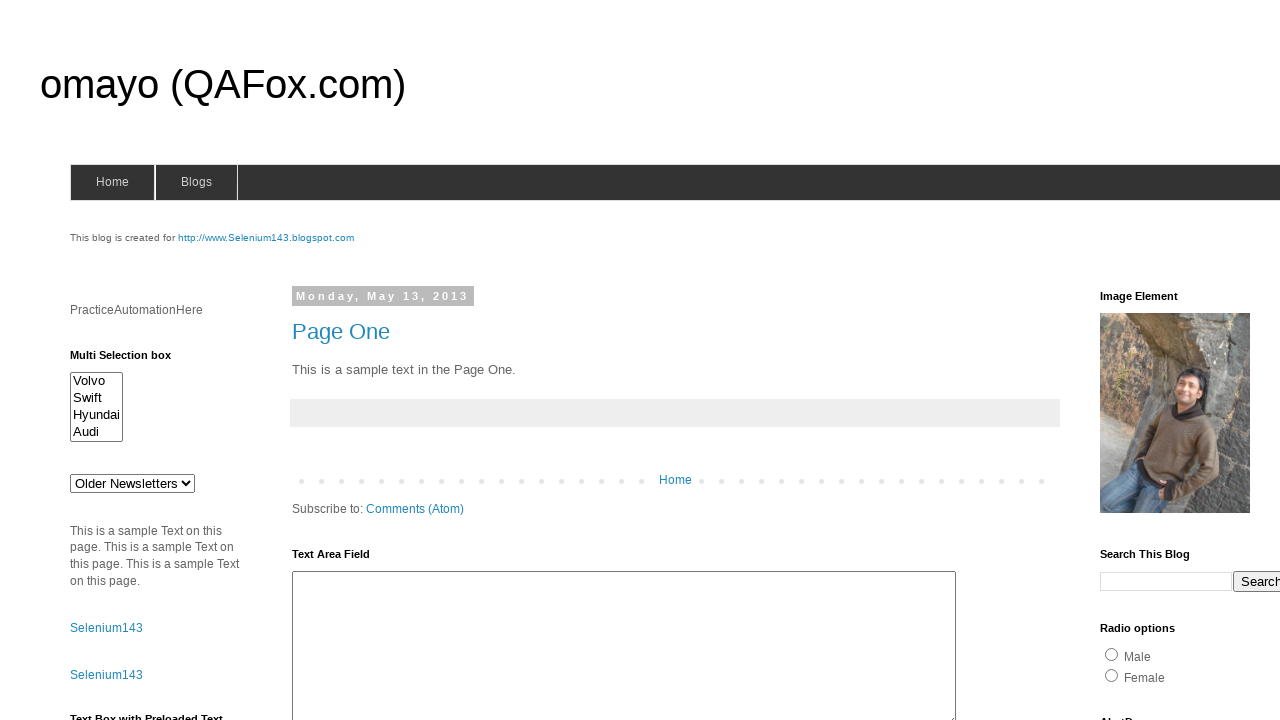

Clicked link to open popup window at (132, 360) on text=Open a popup window
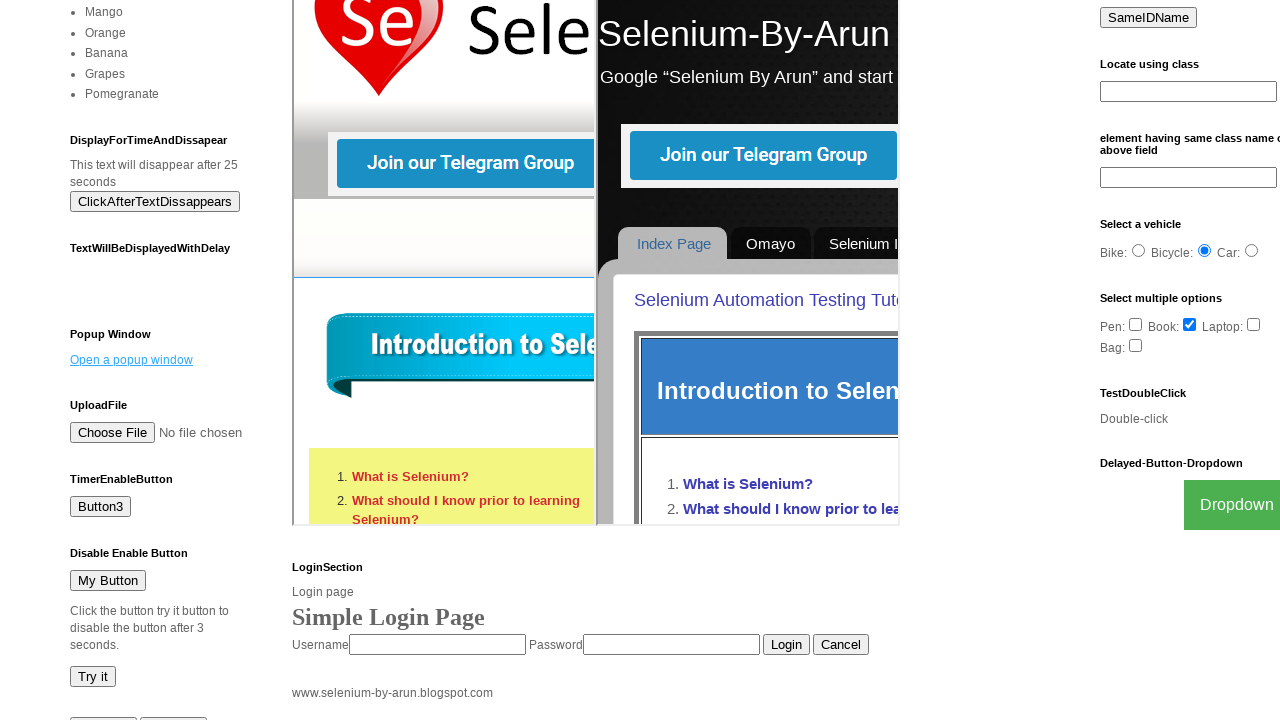

Popup window opened and captured
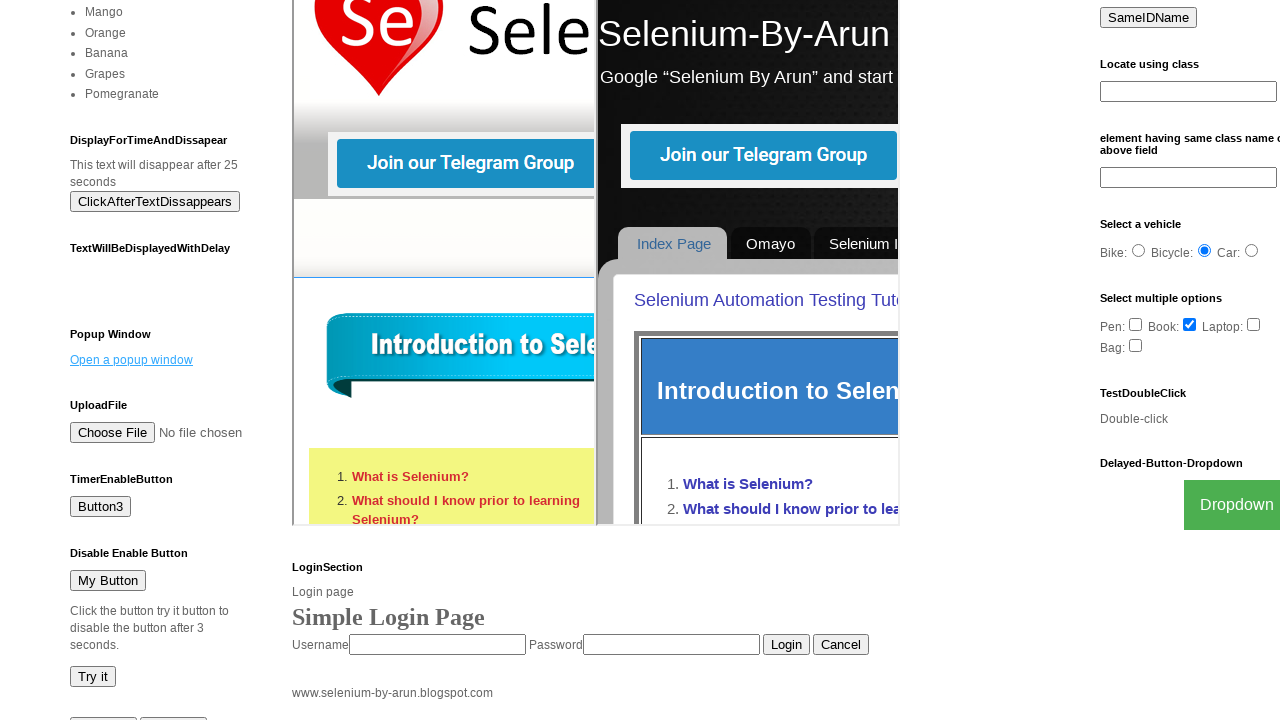

Popup window loaded
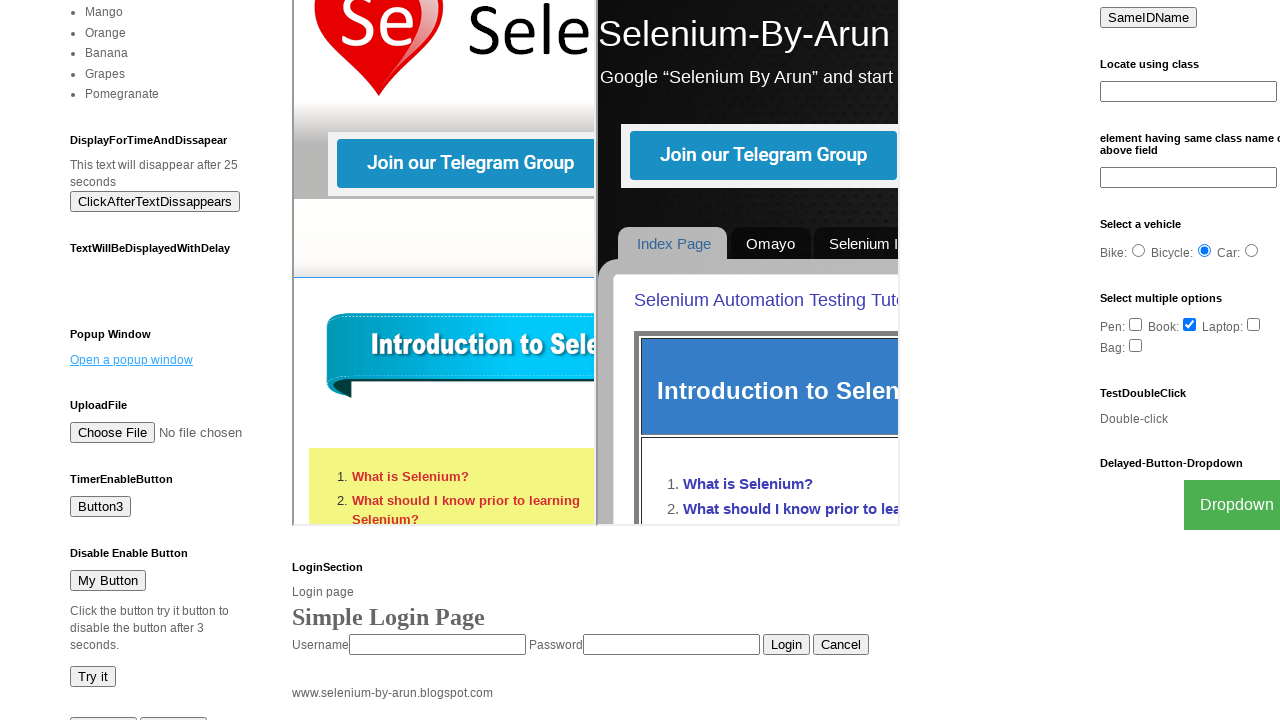

Verified popup content - 'New Window' heading found
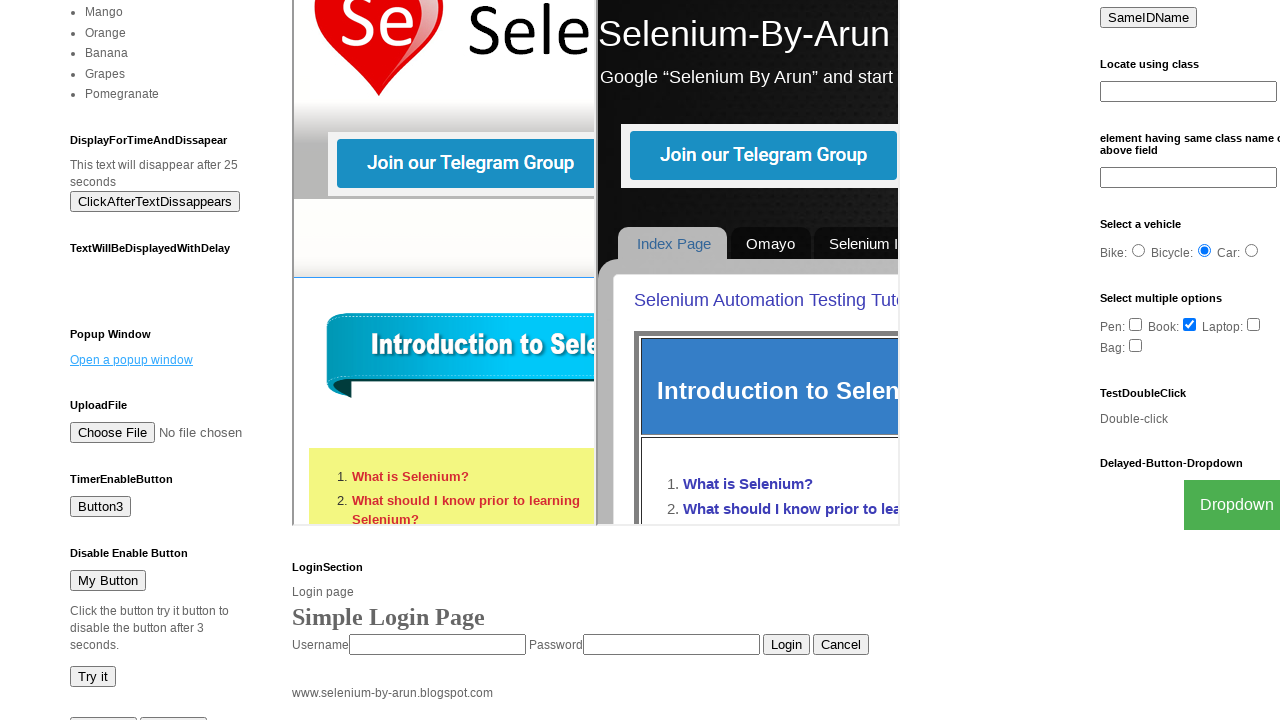

Closed popup window
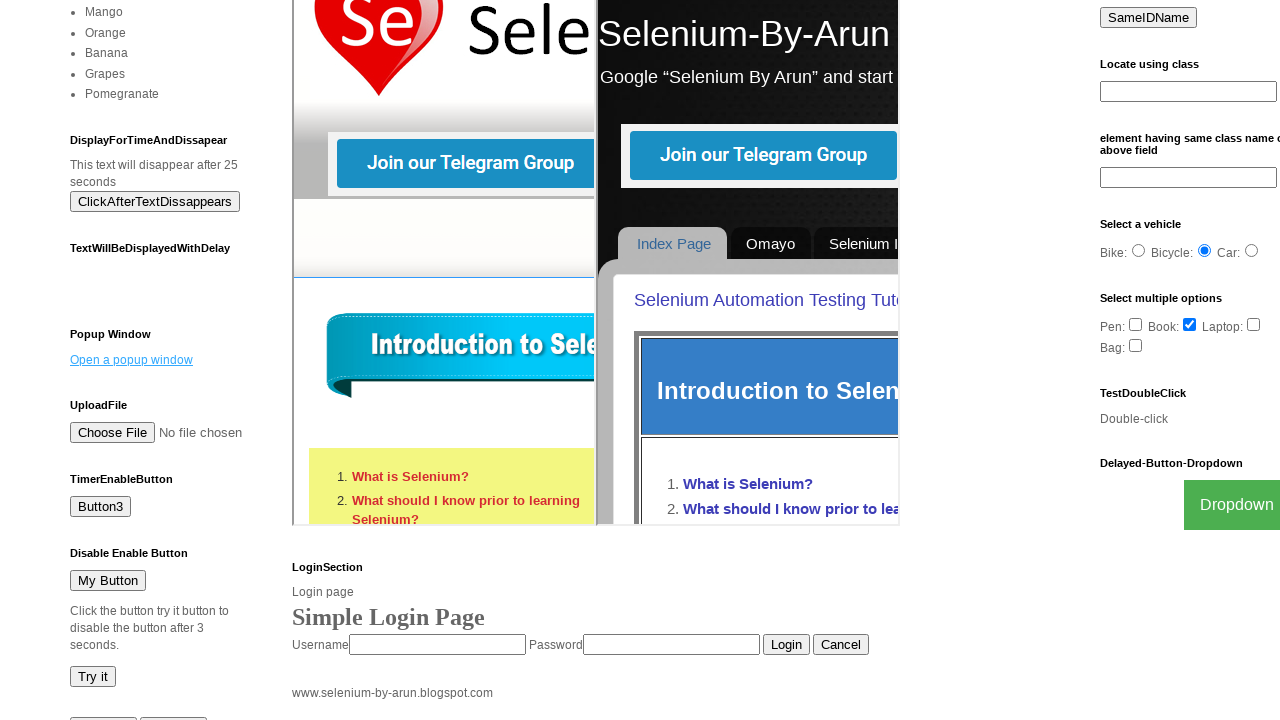

Waited for popup to fully close and parent window to remain active
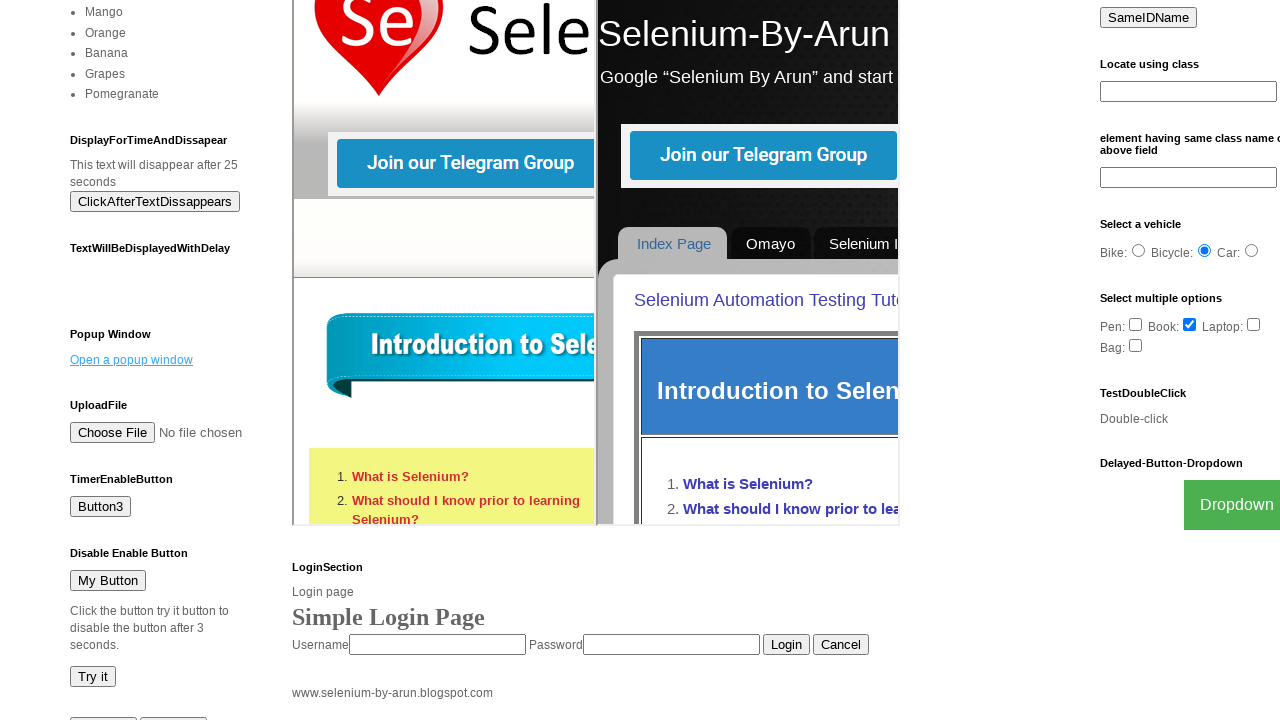

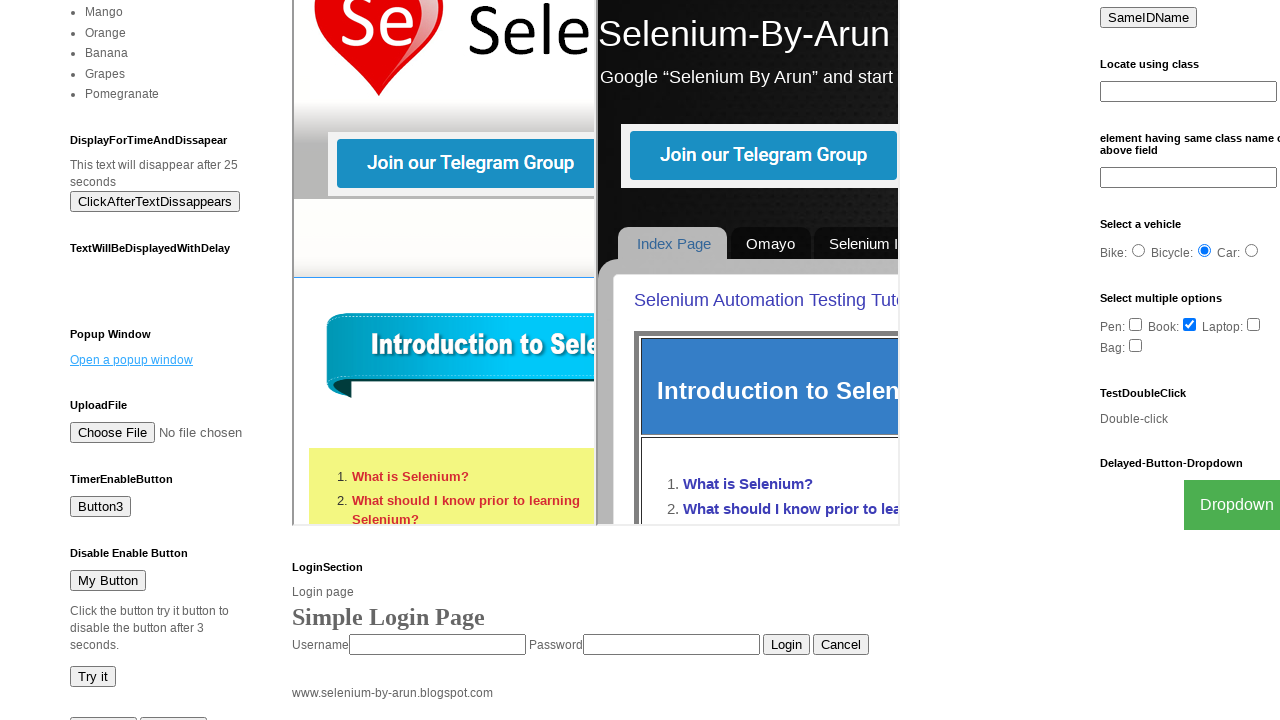